Tests nested frame navigation by switching to a parent frame, then to a nested frame, and clicking a button inside the nested frame

Starting URL: https://www.leafground.com/frame.xhtml

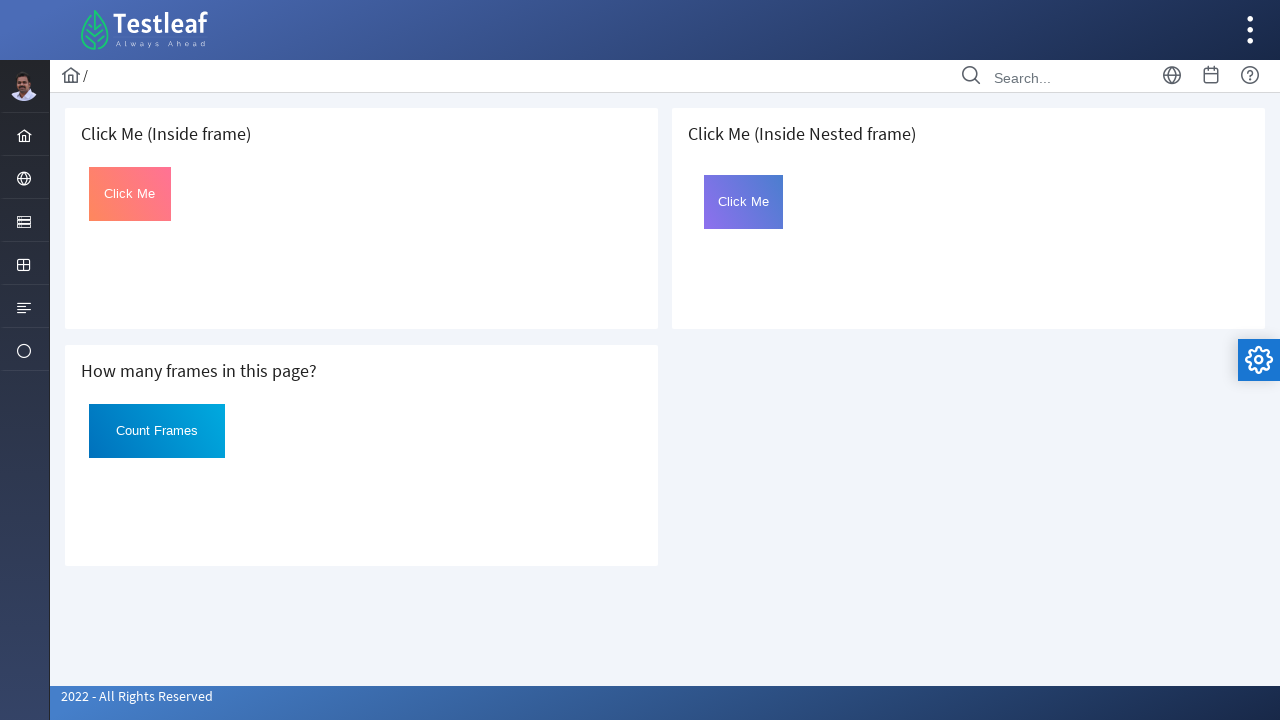

Located parent frame using XPath selector
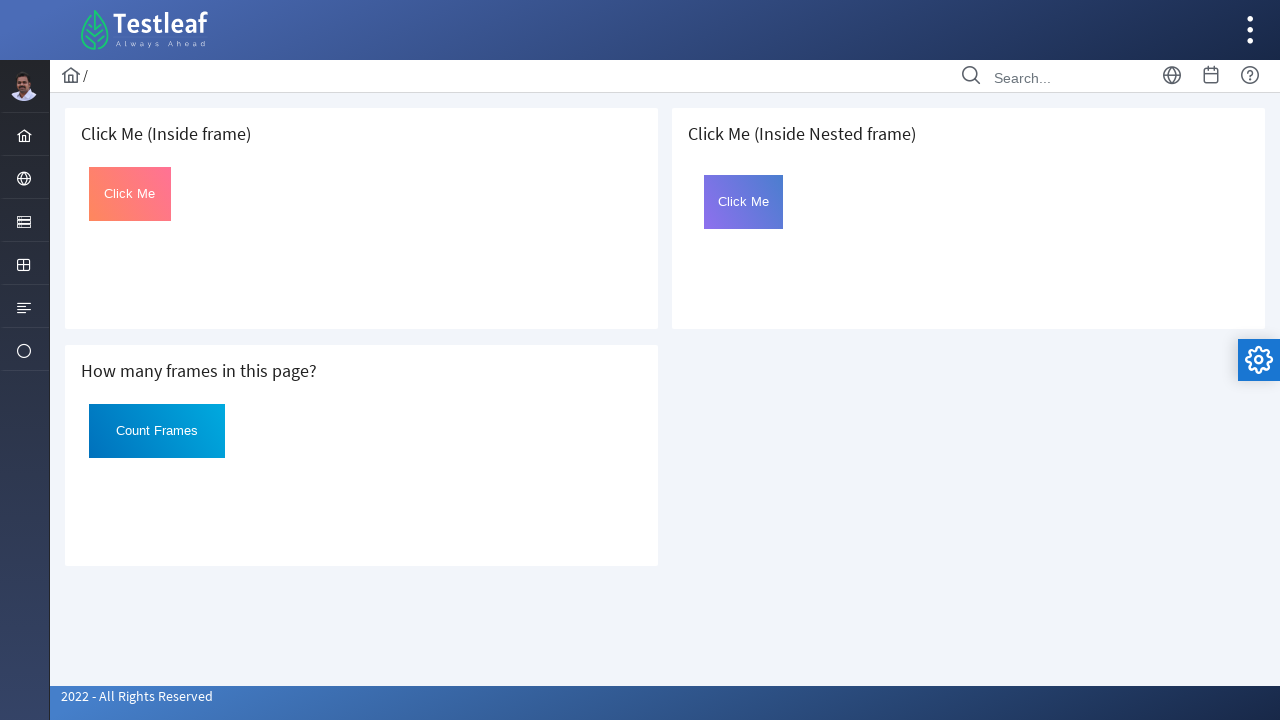

Switched to nested frame and clicked the button with ID 'Click' at (744, 202) on xpath=//h5[text()=' Click Me (Inside Nested frame)']/following::iframe >> intern
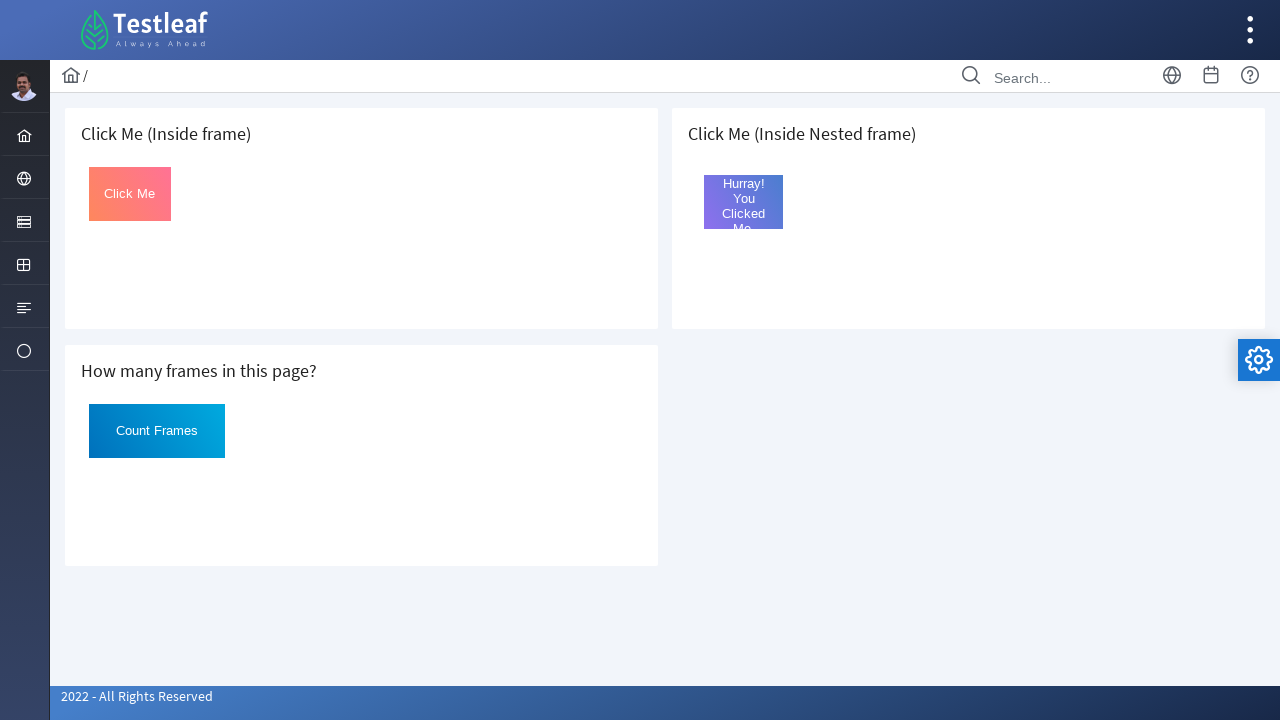

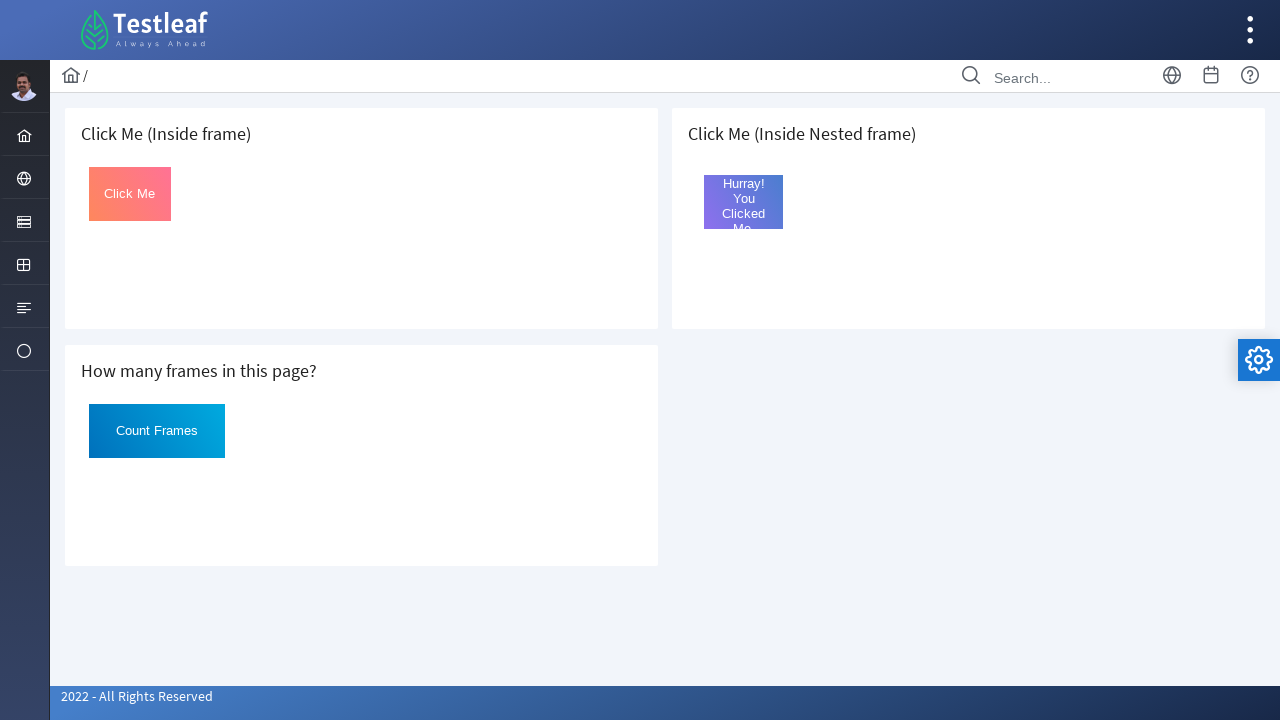